Tests filtering to display all todo items after filtering by other criteria.

Starting URL: https://demo.playwright.dev/todomvc

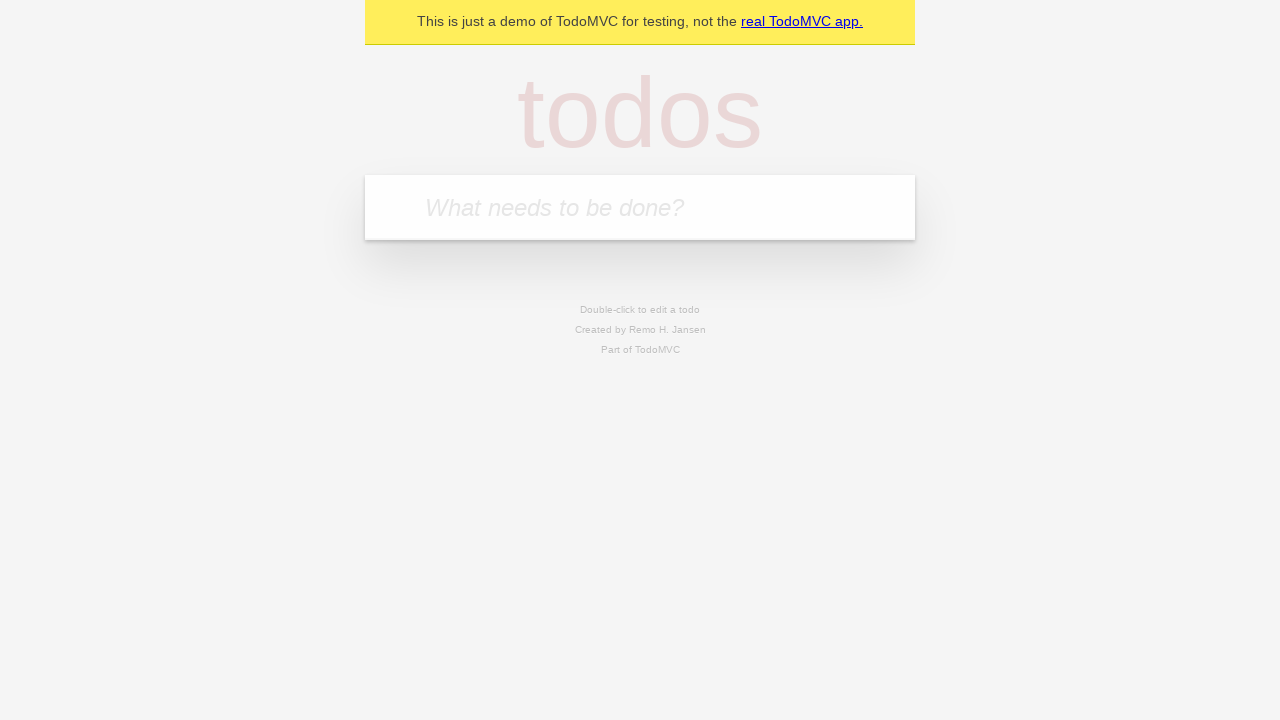

Filled todo input with 'buy some cheese' on internal:attr=[placeholder="What needs to be done?"i]
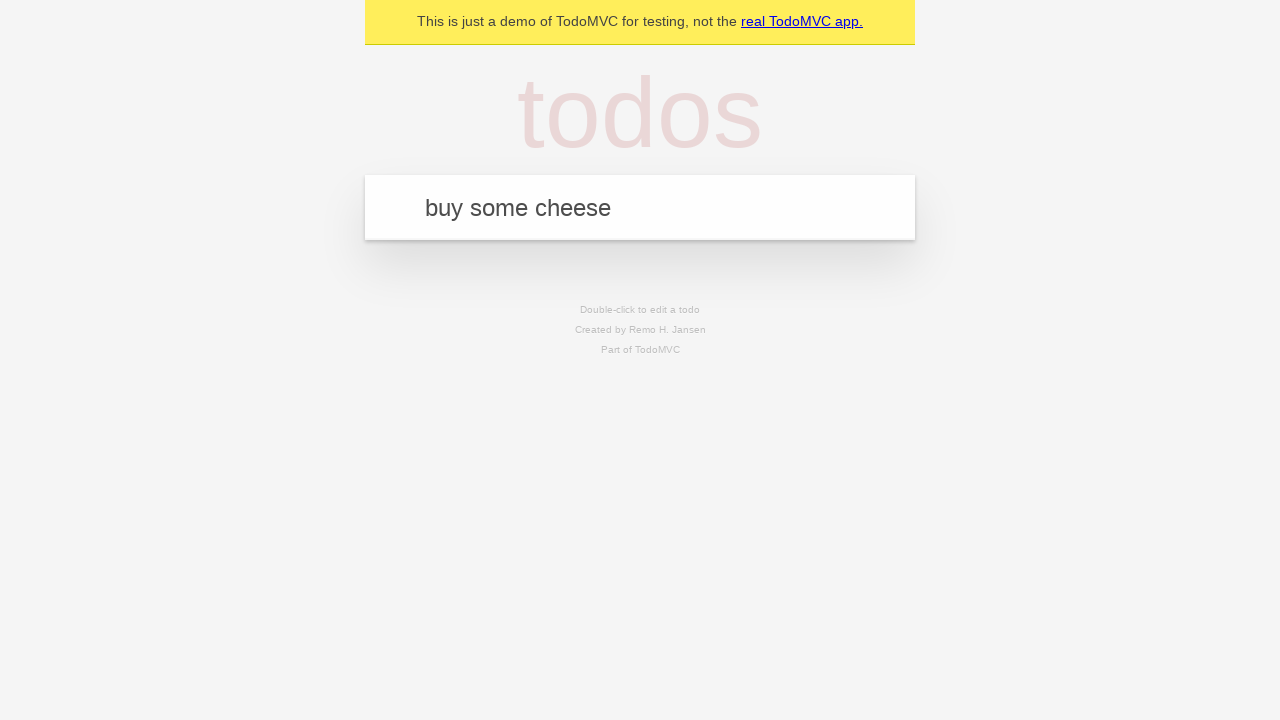

Pressed Enter to create first todo on internal:attr=[placeholder="What needs to be done?"i]
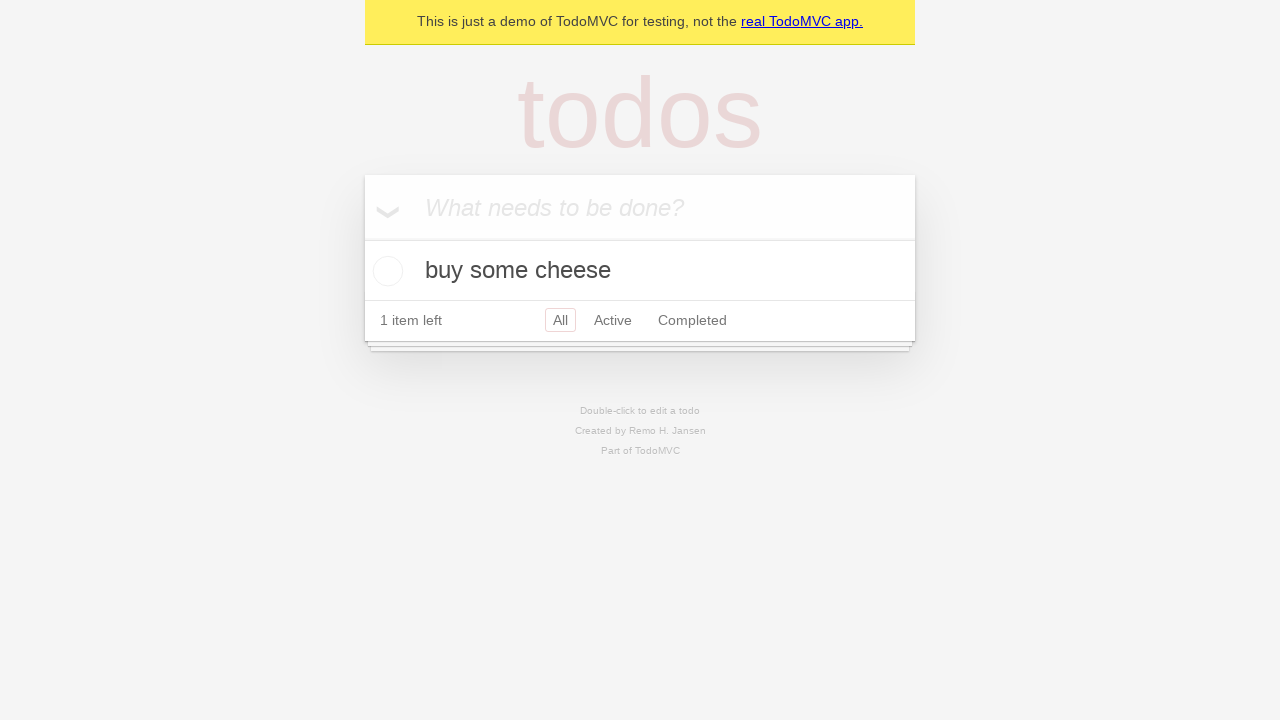

Filled todo input with 'feed the cat' on internal:attr=[placeholder="What needs to be done?"i]
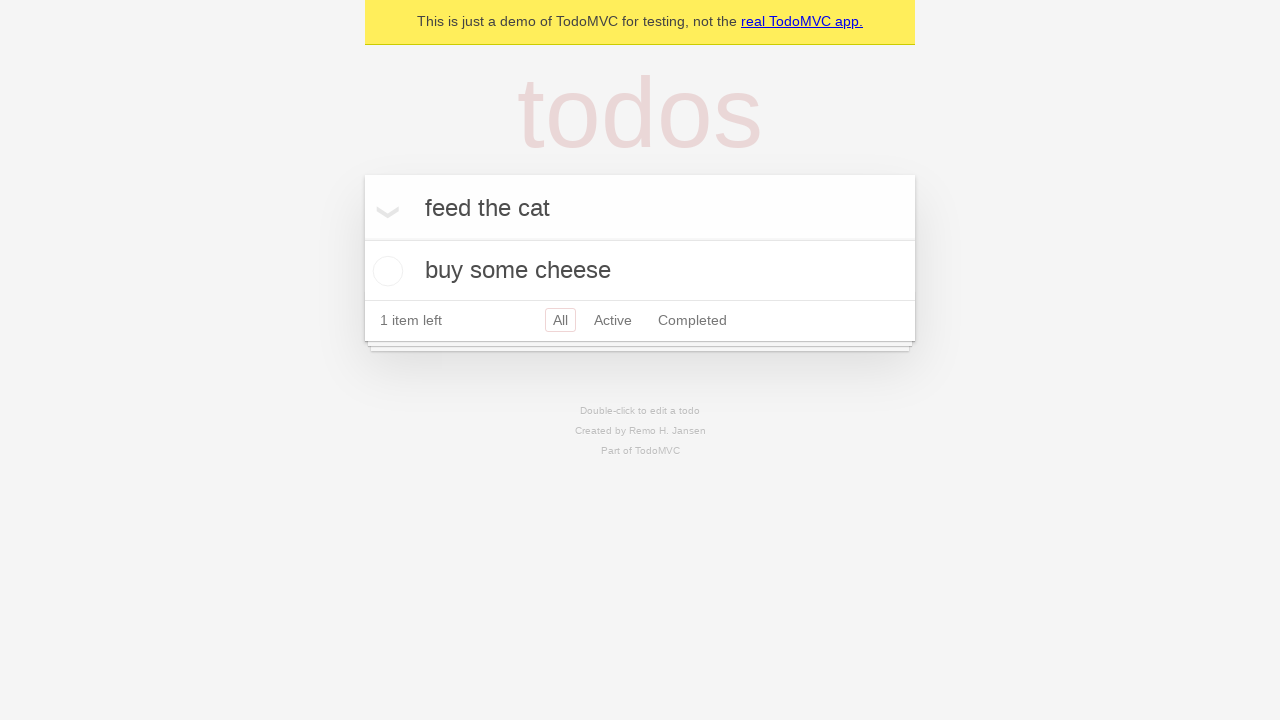

Pressed Enter to create second todo on internal:attr=[placeholder="What needs to be done?"i]
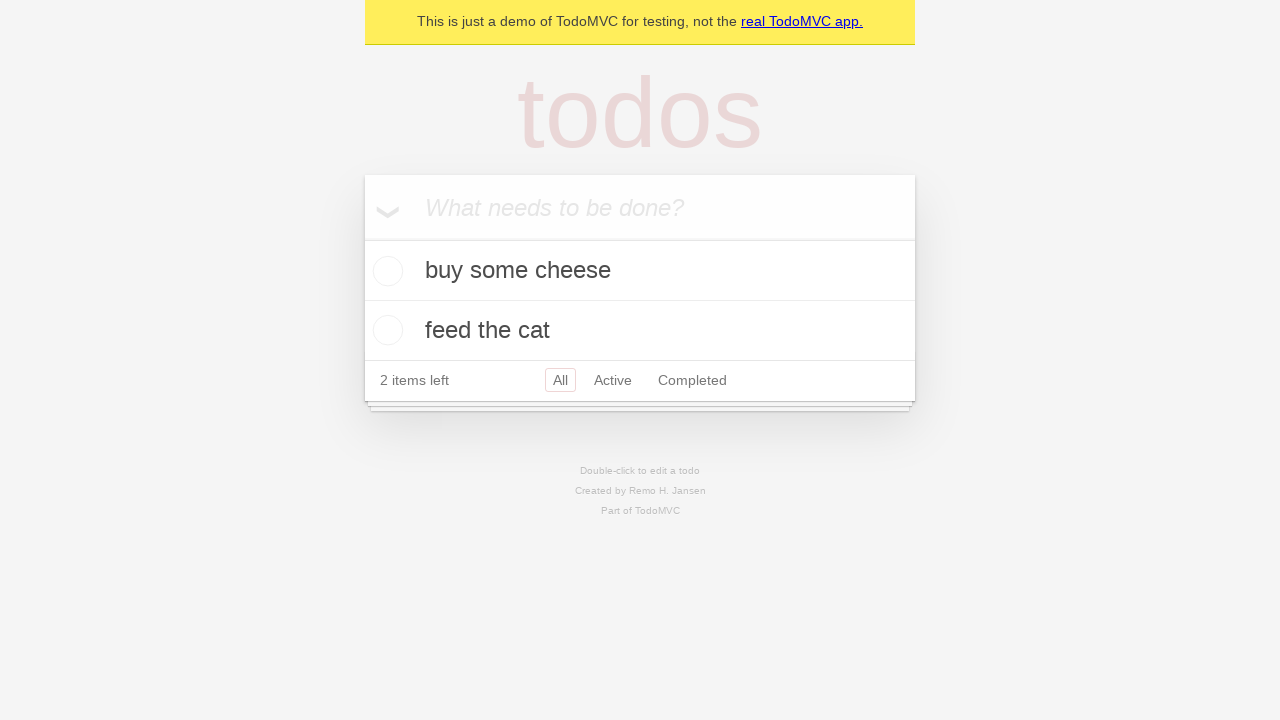

Filled todo input with 'book a doctors appointment' on internal:attr=[placeholder="What needs to be done?"i]
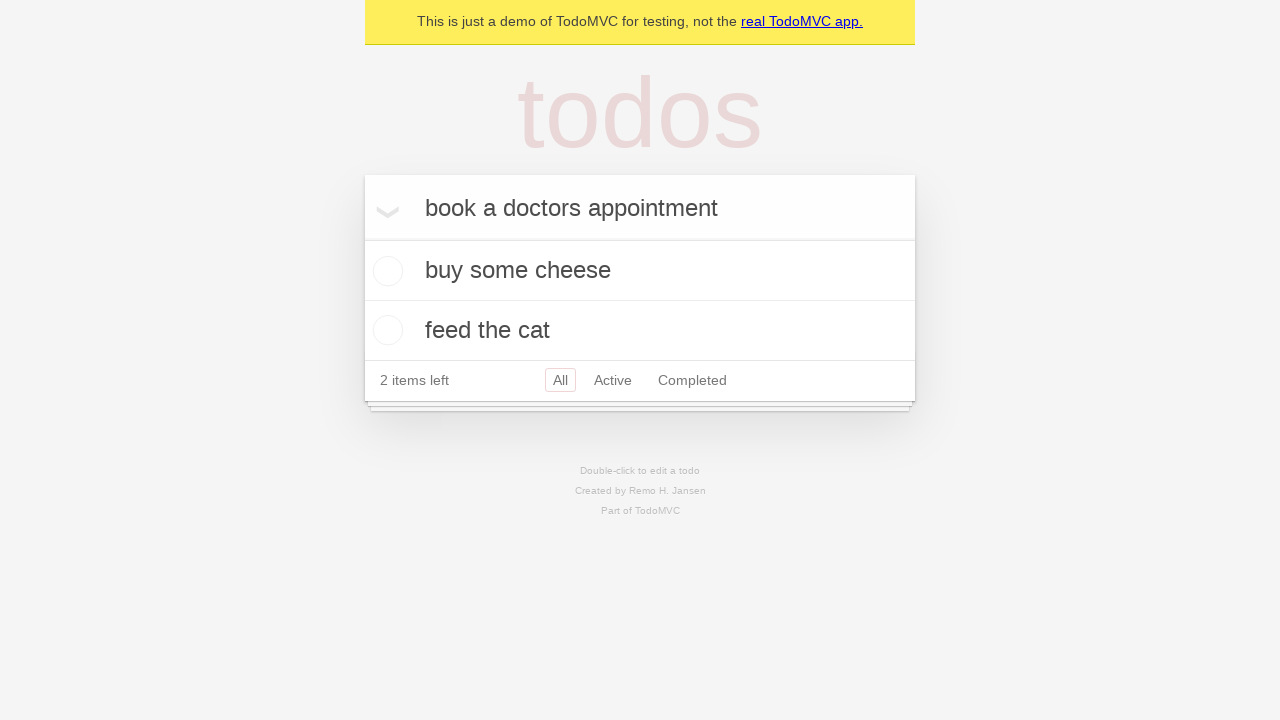

Pressed Enter to create third todo on internal:attr=[placeholder="What needs to be done?"i]
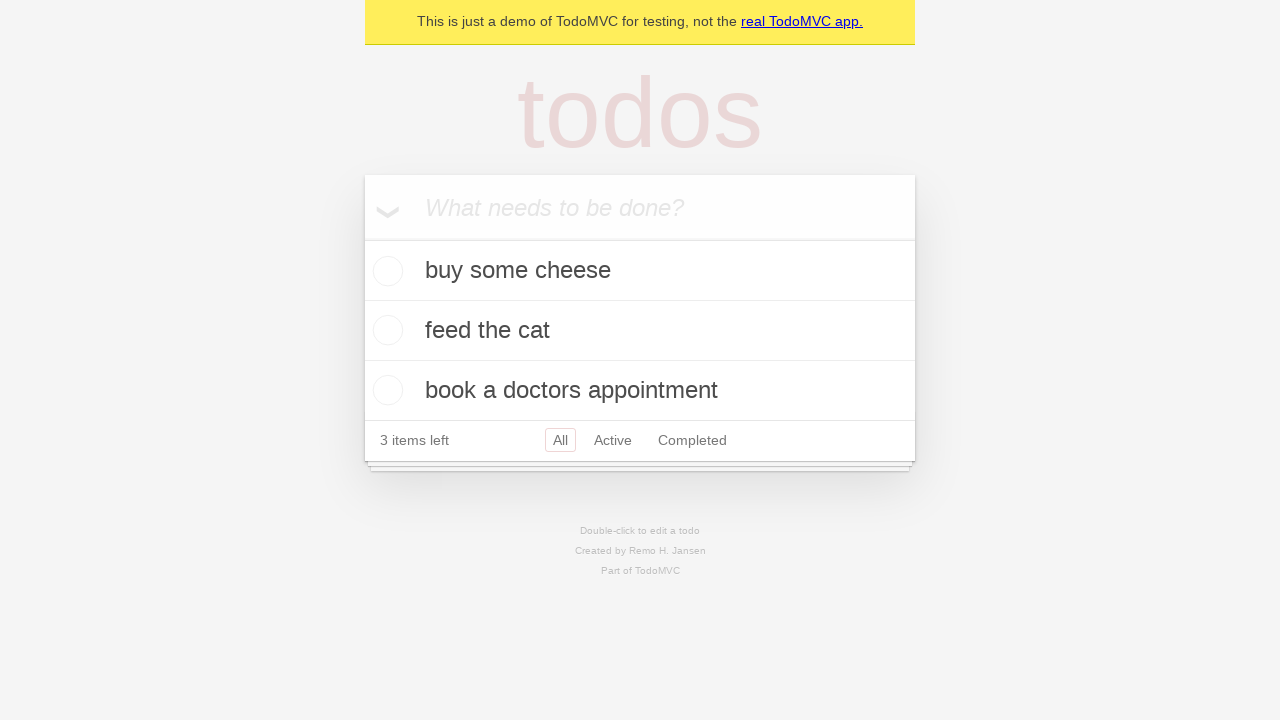

Checked the second todo item as completed at (385, 330) on internal:testid=[data-testid="todo-item"s] >> nth=1 >> internal:role=checkbox
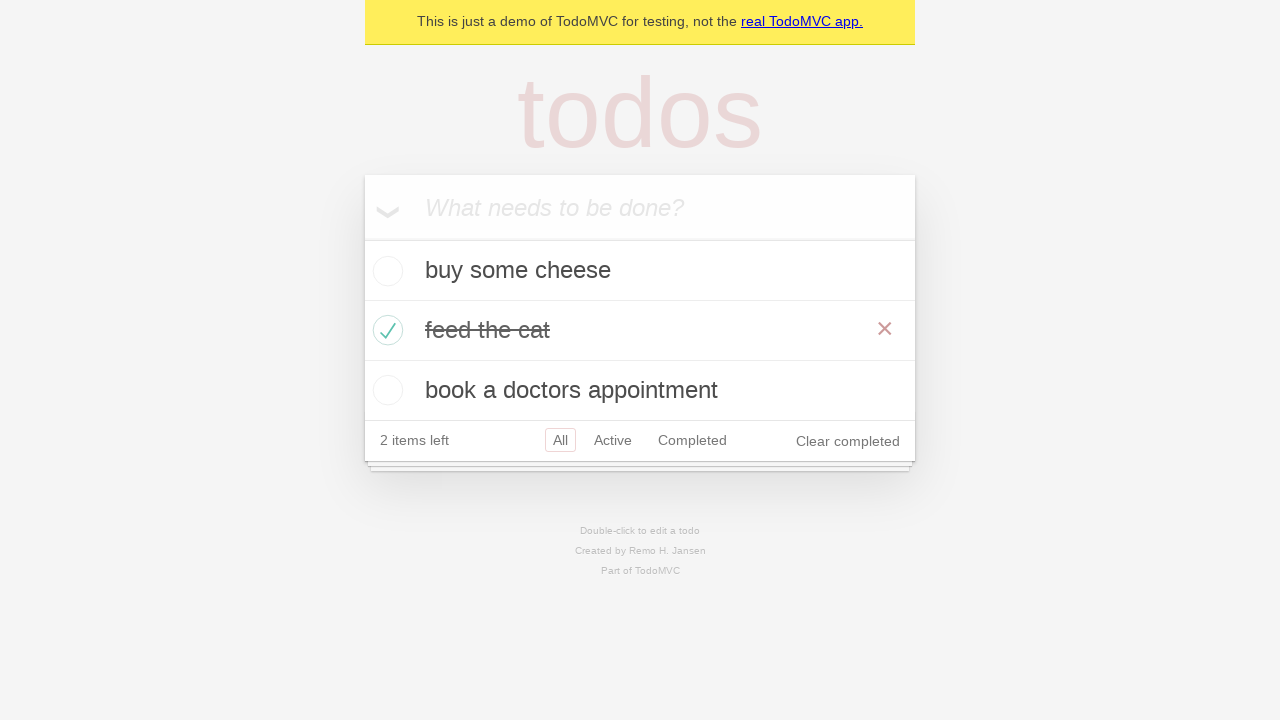

Clicked Active filter link at (613, 440) on internal:role=link[name="Active"i]
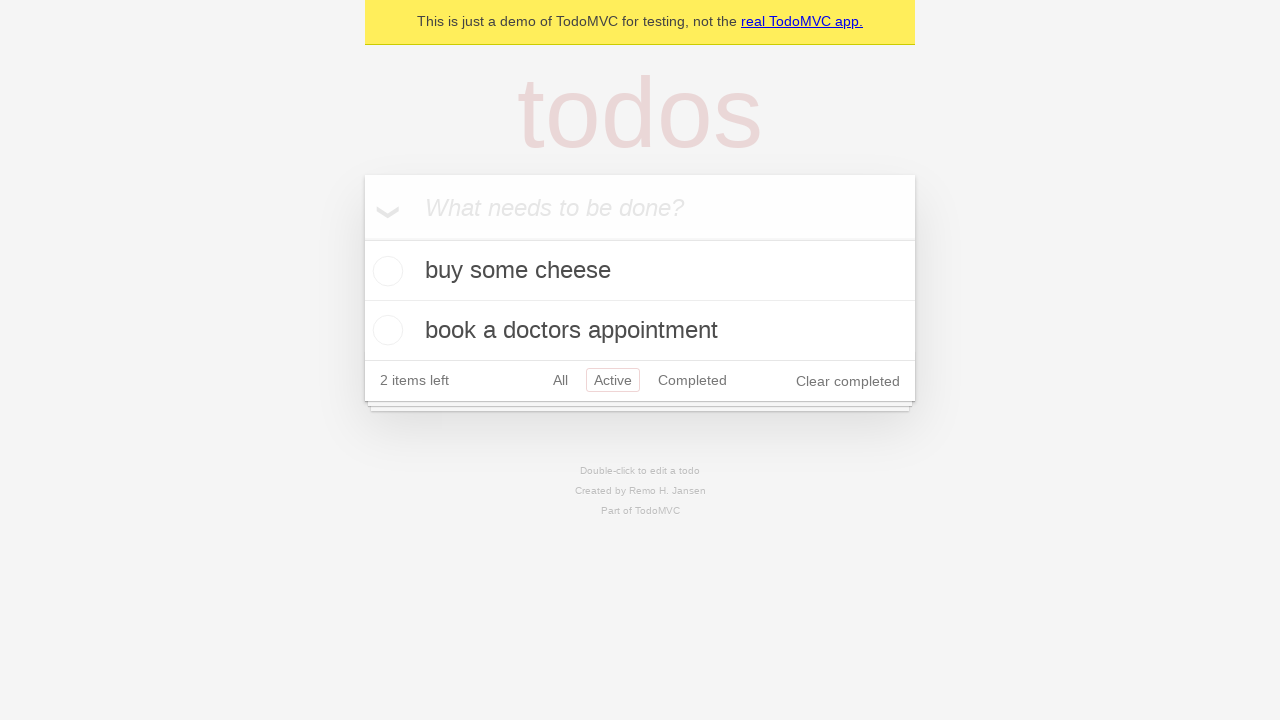

Clicked Completed filter link at (692, 380) on internal:role=link[name="Completed"i]
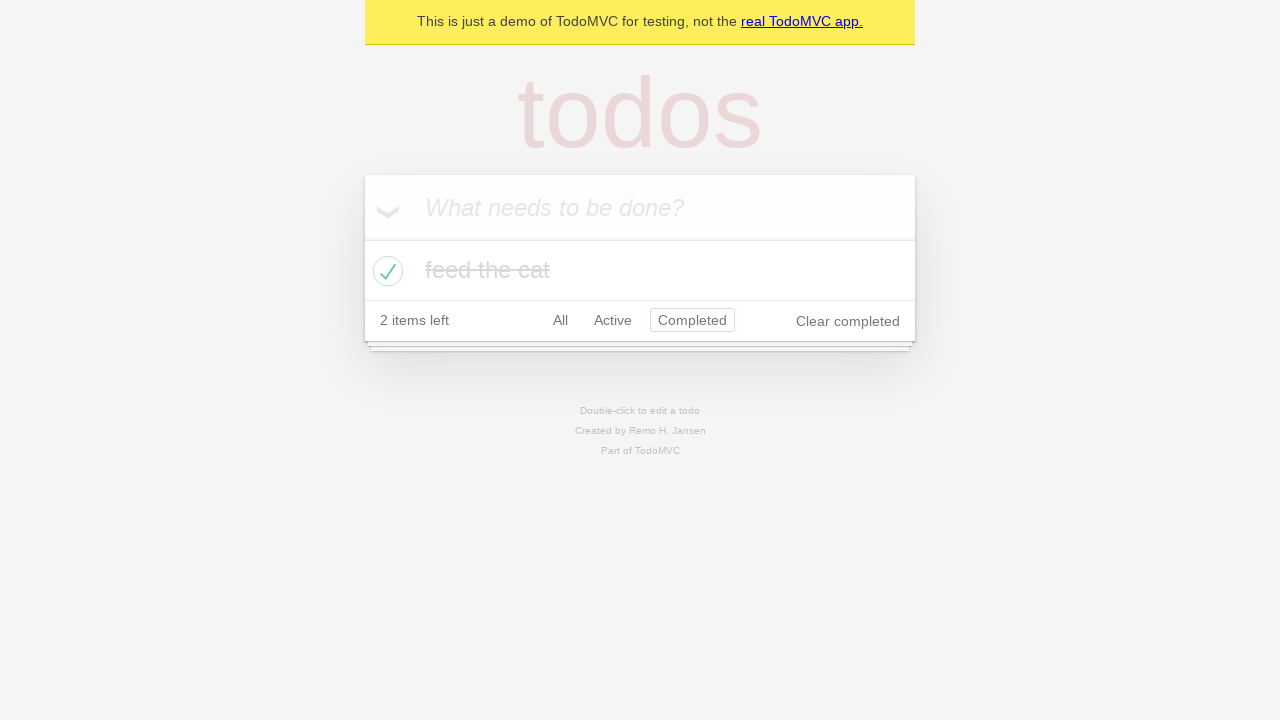

Clicked All filter link to display all items at (560, 320) on internal:role=link[name="All"i]
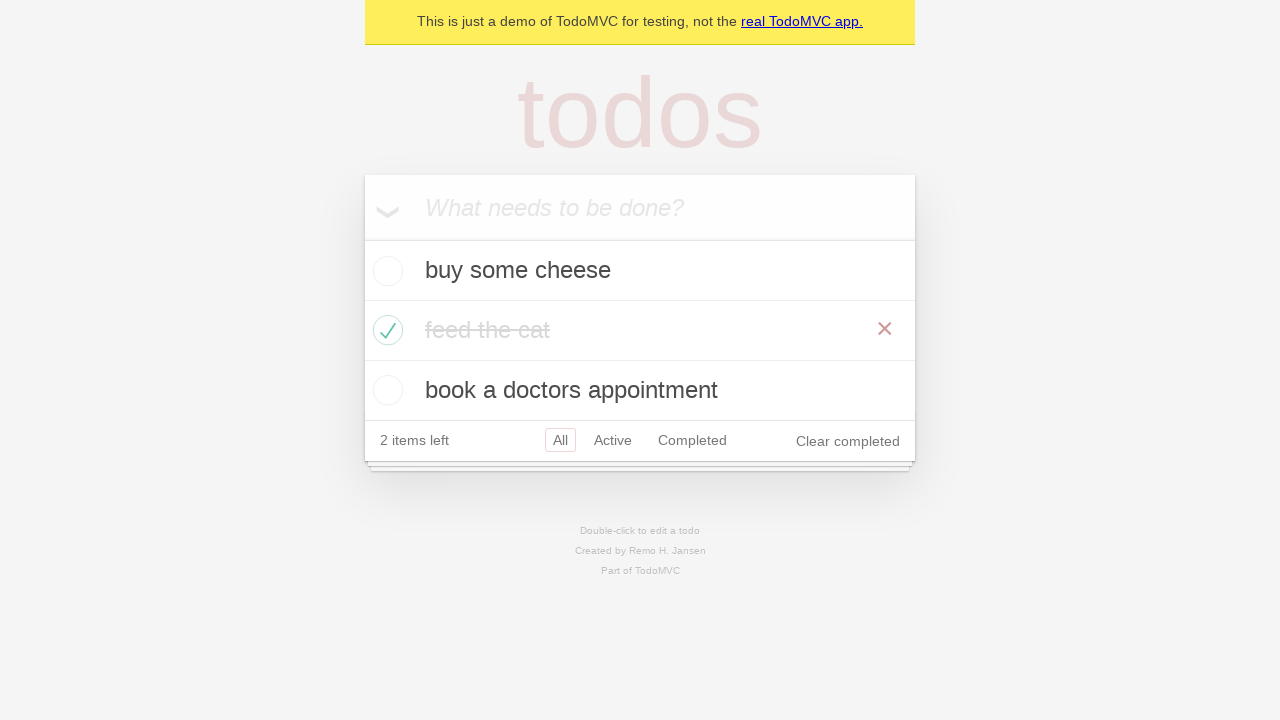

All todo items loaded and visible
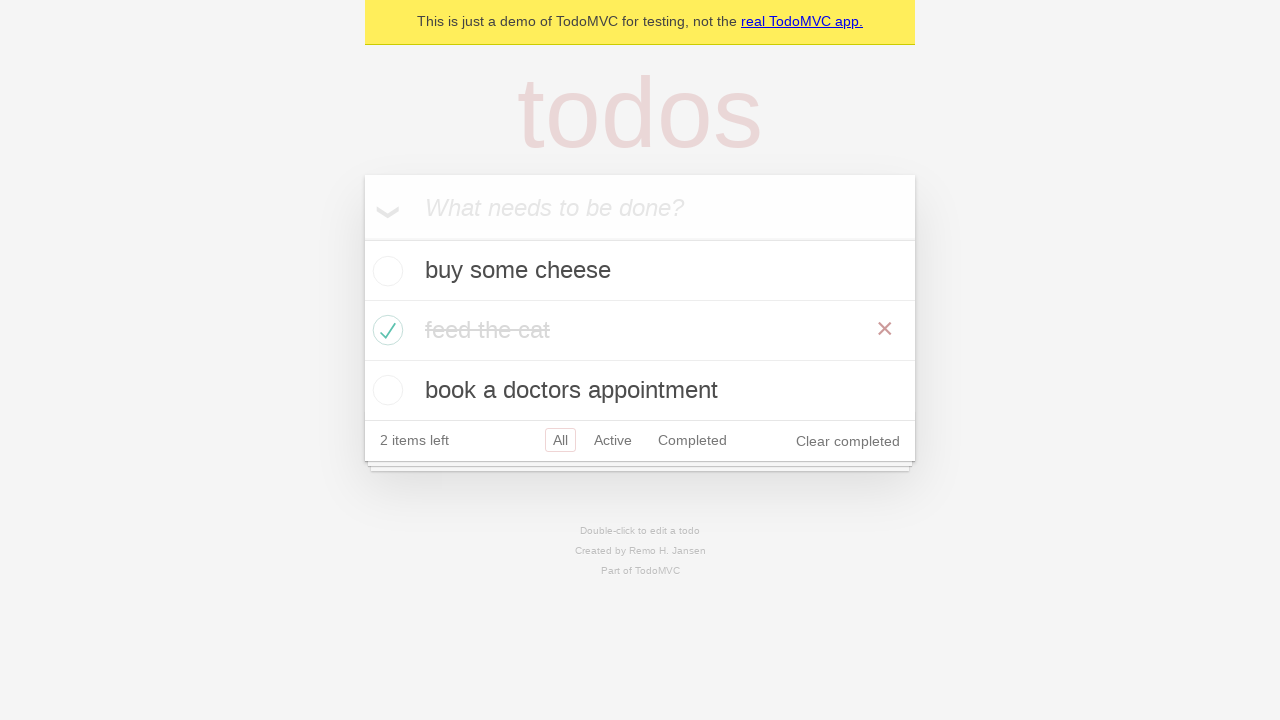

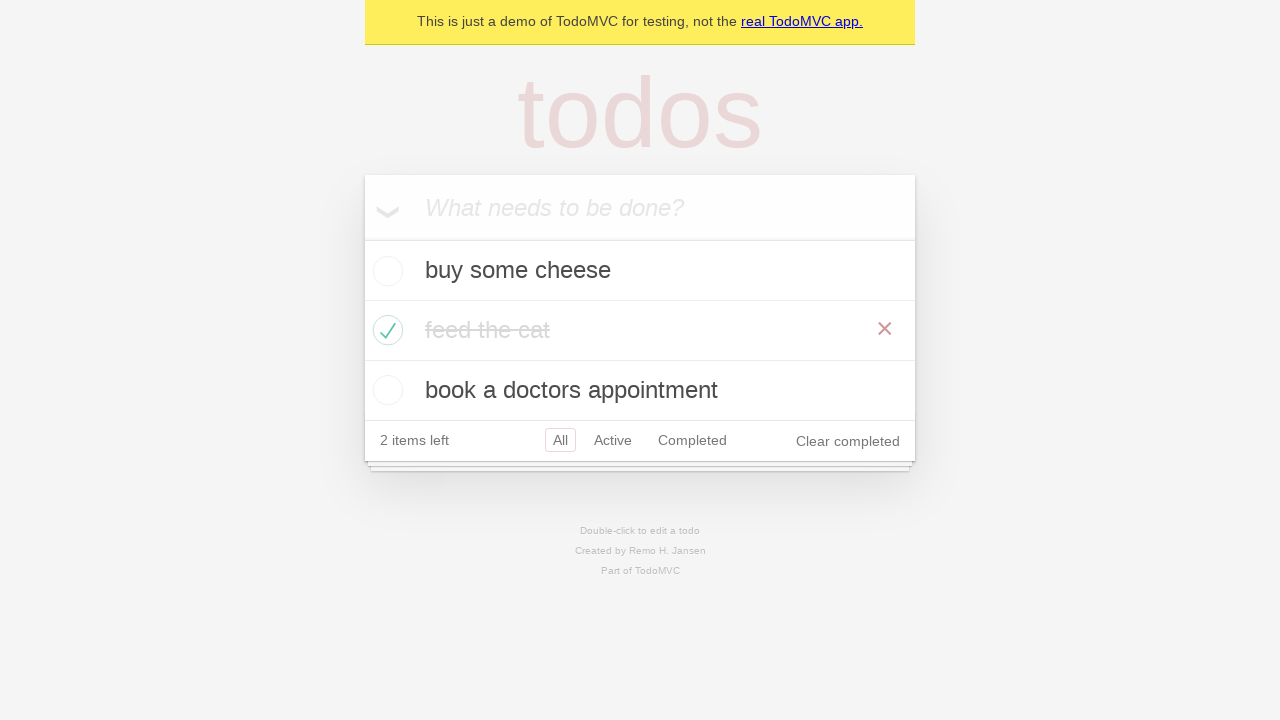